Tests right-click (context click) functionality on a button element on the DemoQA buttons page

Starting URL: https://demoqa.com/buttons

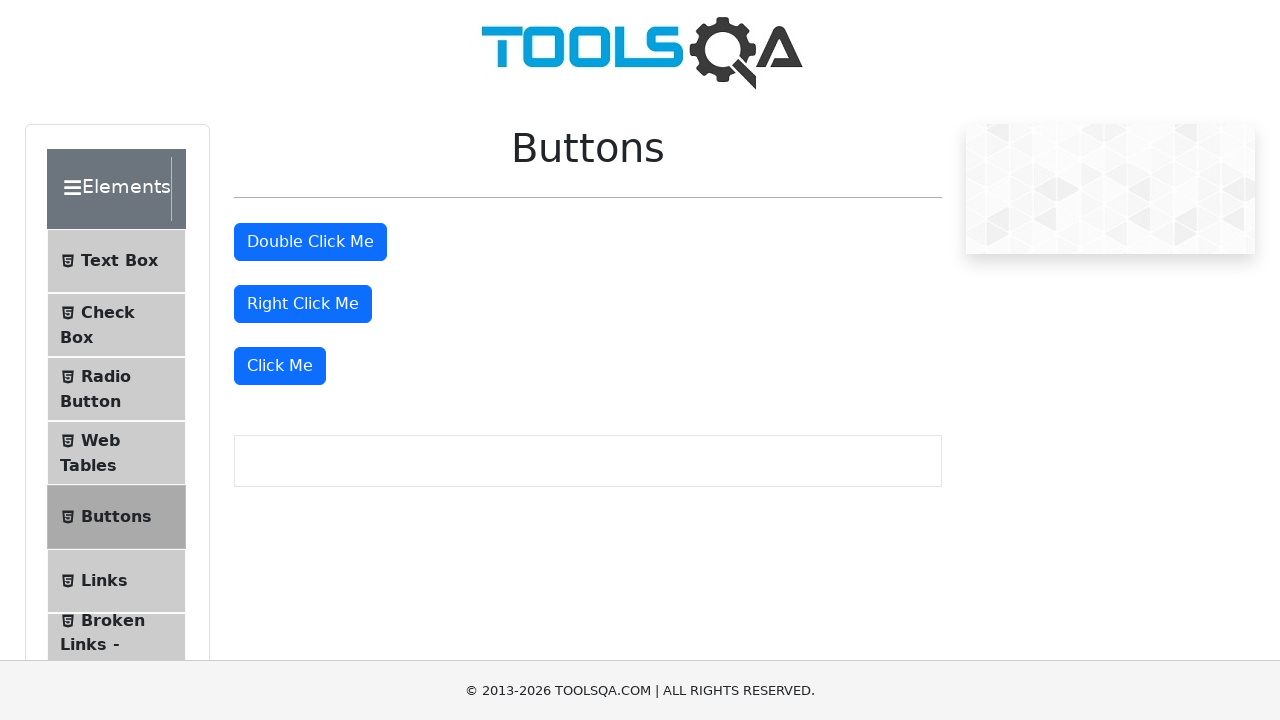

Navigated to DemoQA buttons page
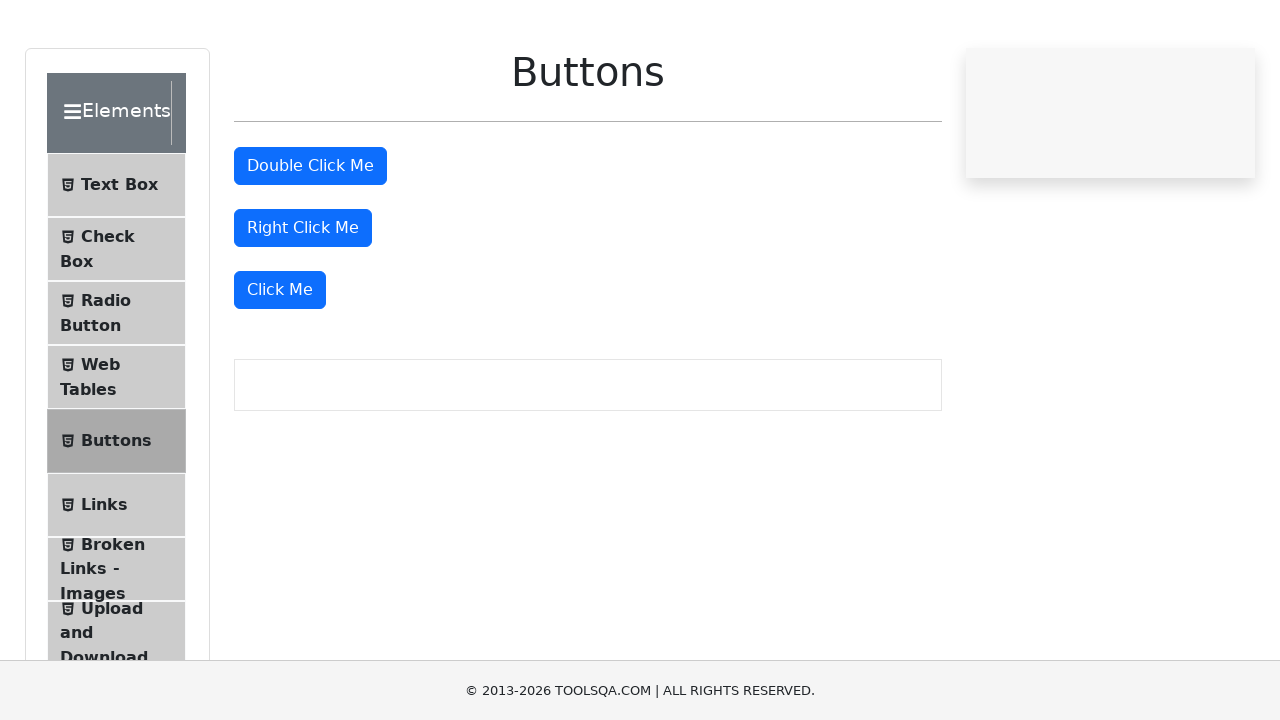

Right-clicked on the 'Right Click Me' button at (303, 304) on //button[text()='Right Click Me']
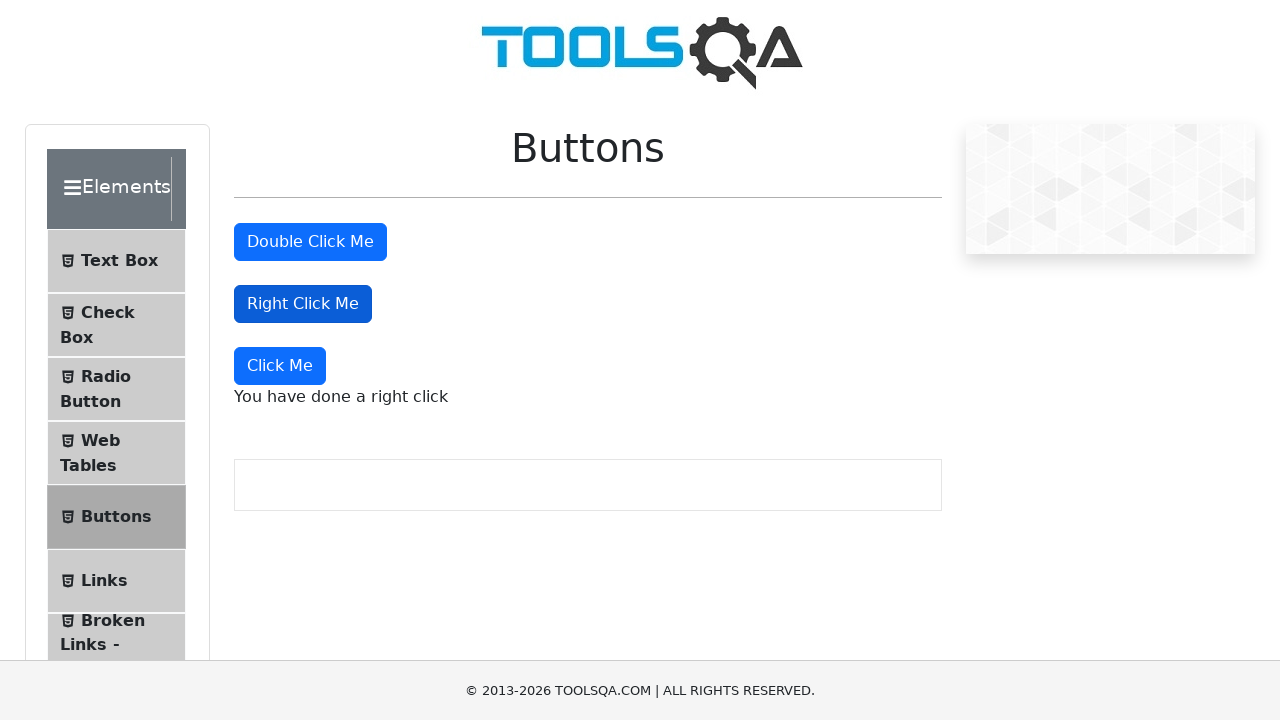

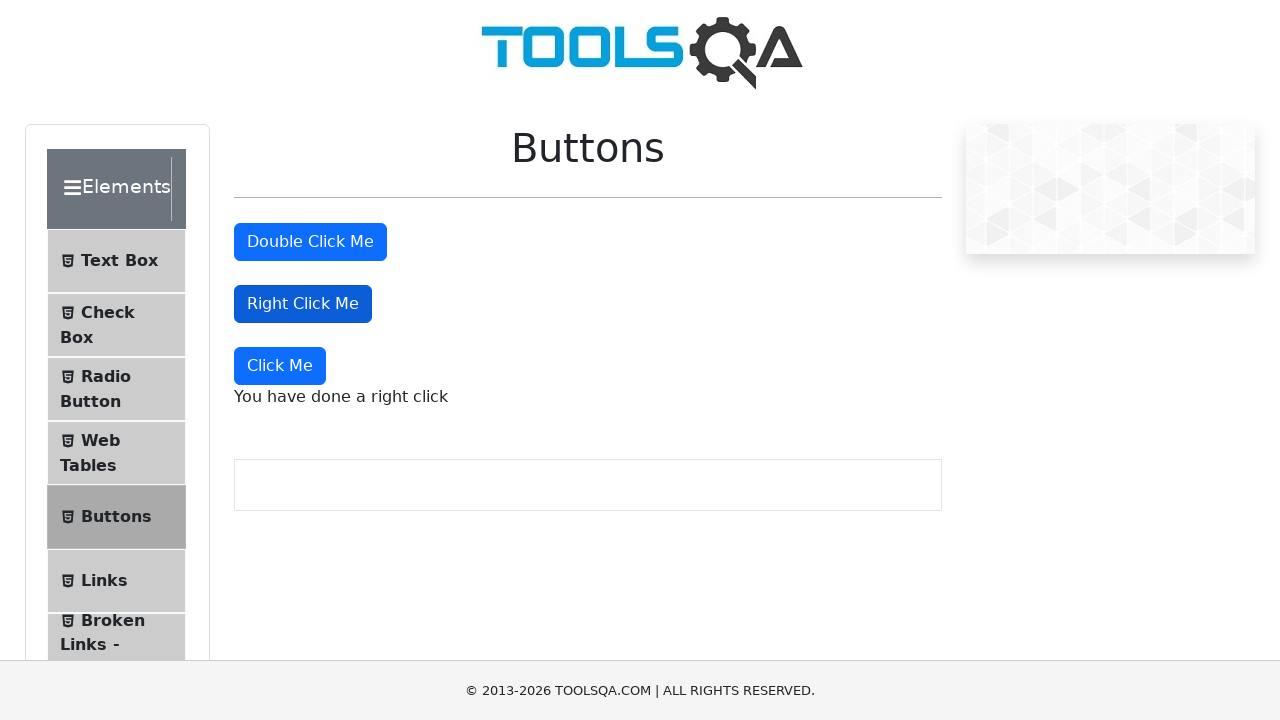